Tests a scrollable table by scrolling to it, iterating through table cells to calculate a sum, and verifying it matches the displayed total amount.

Starting URL: https://rahulshettyacademy.com/AutomationPractice/

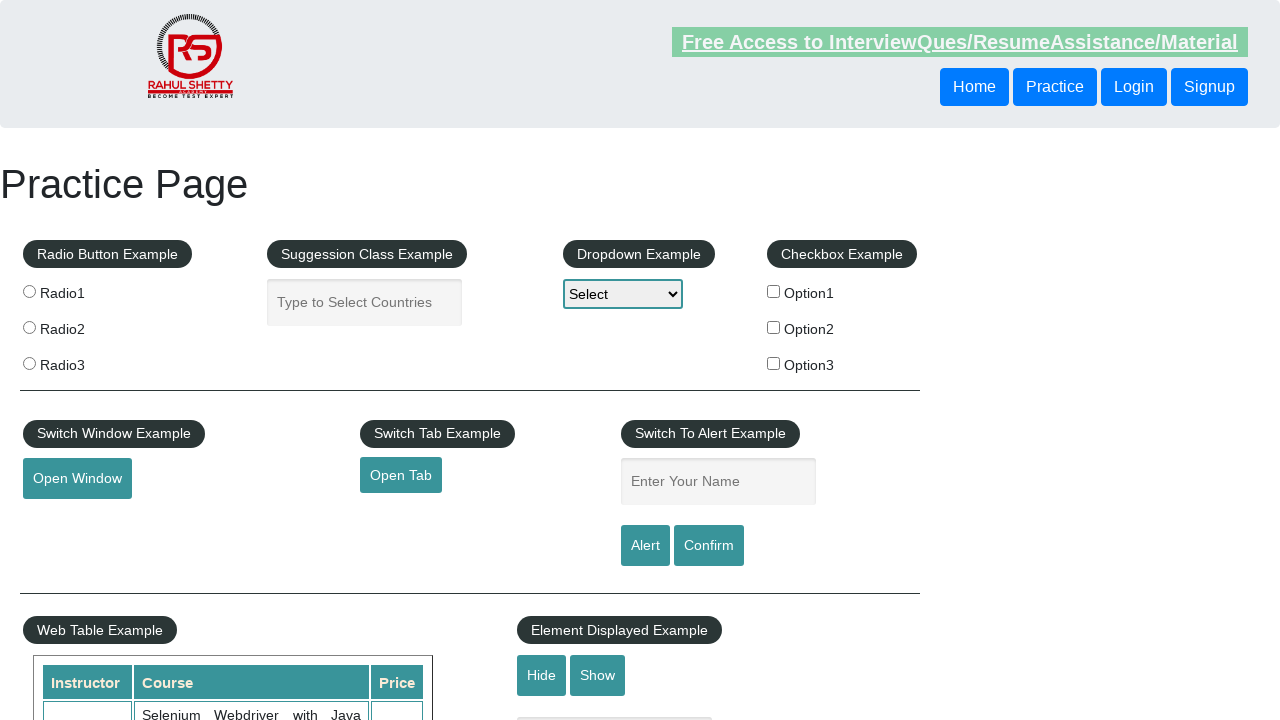

Scrolled down the page by 500 pixels
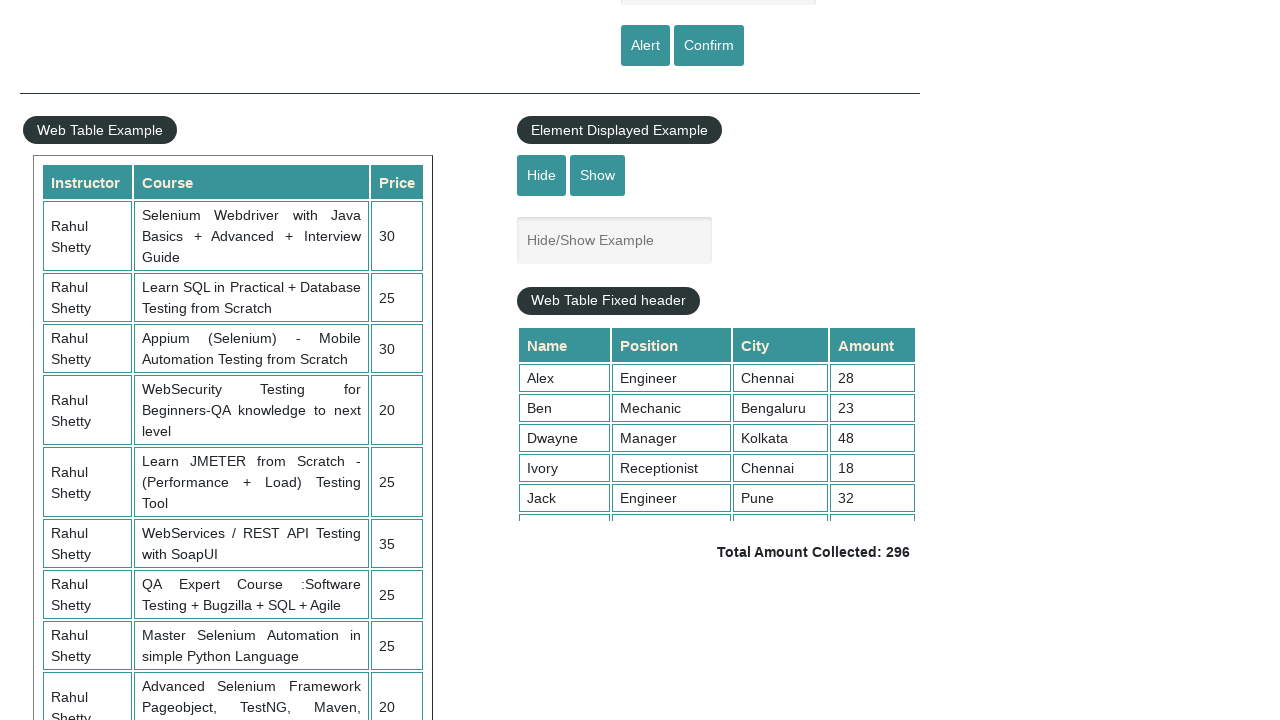

Table with class 'tableFixHead' is now visible
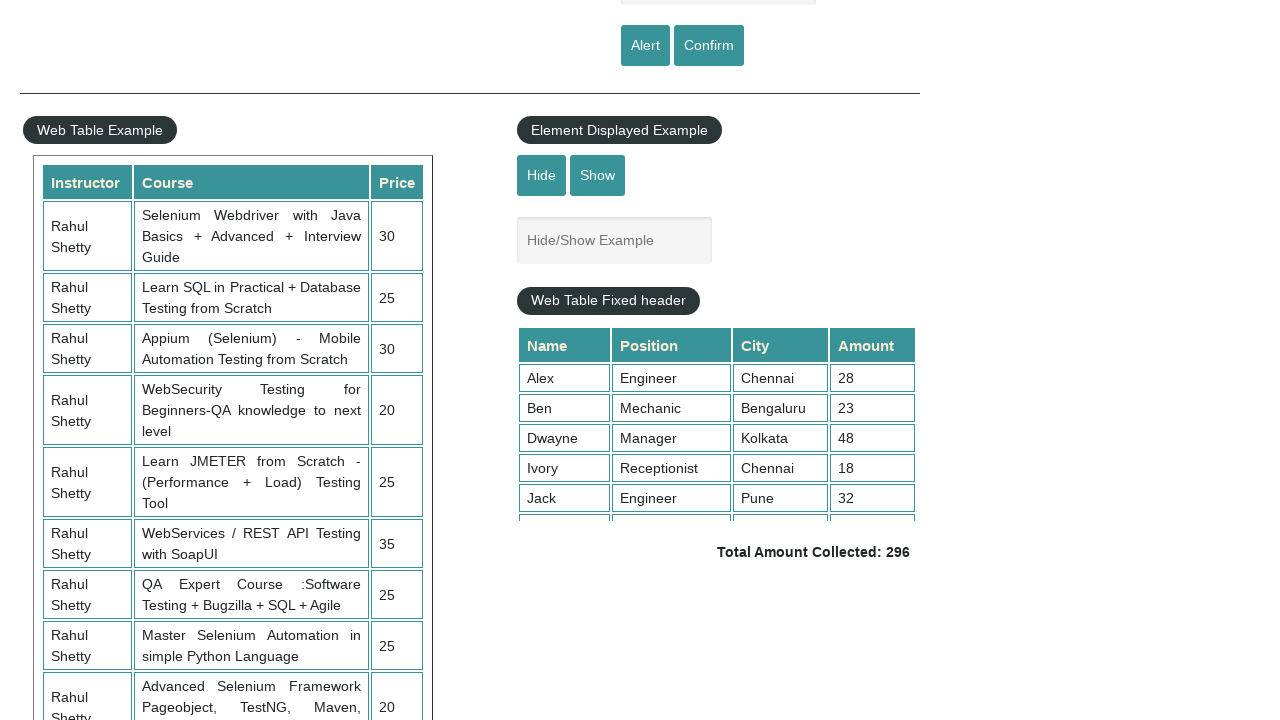

Scrolled within the table container to show all rows
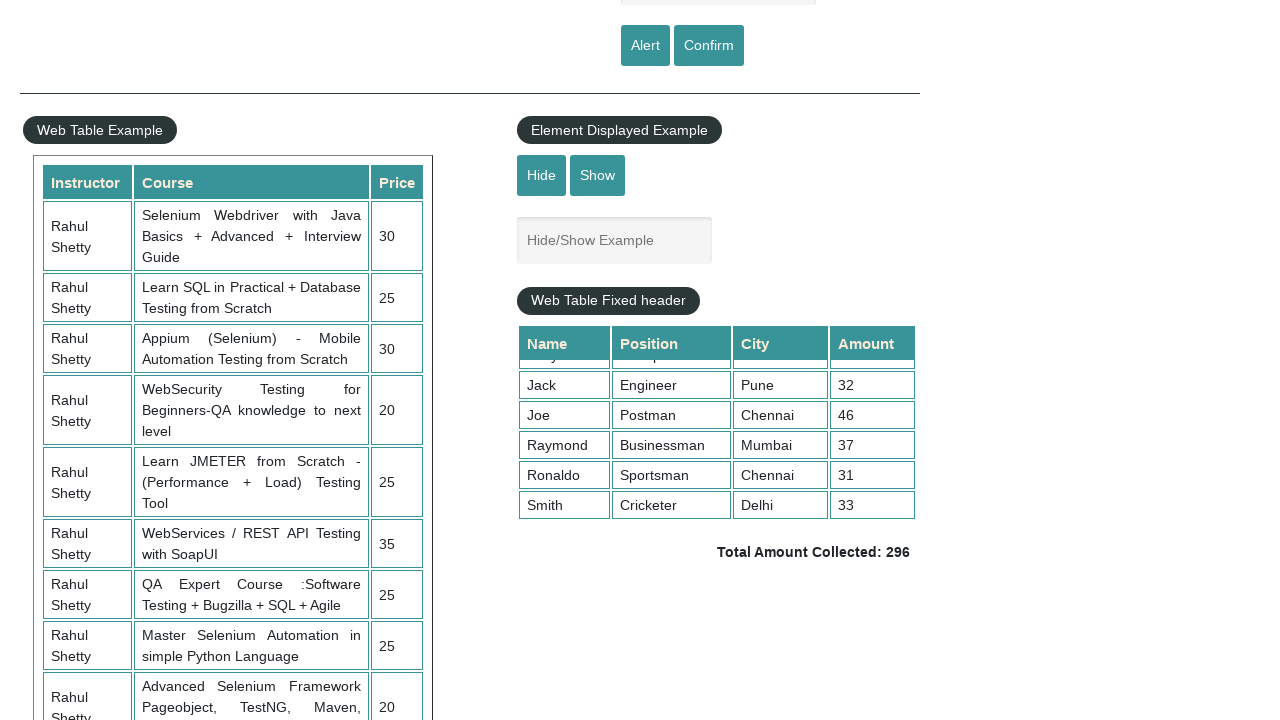

Retrieved all values from the 4th column of the table
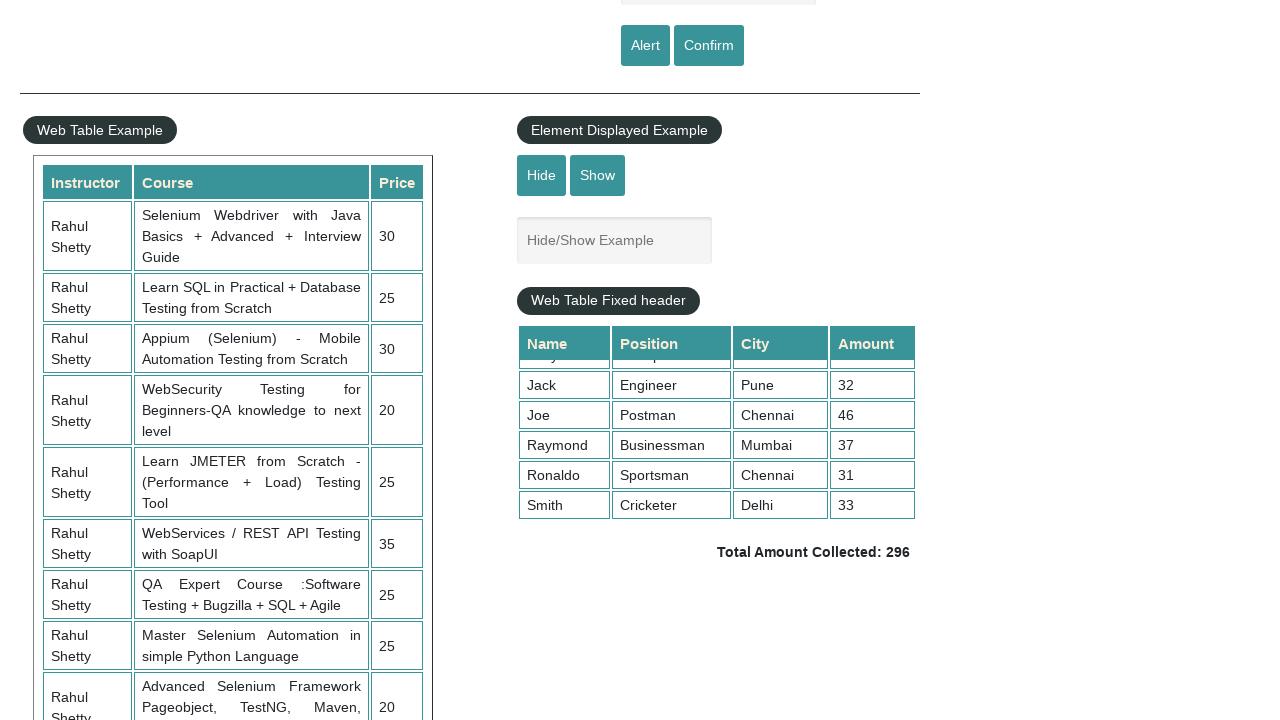

Calculated sum of all table values: 296
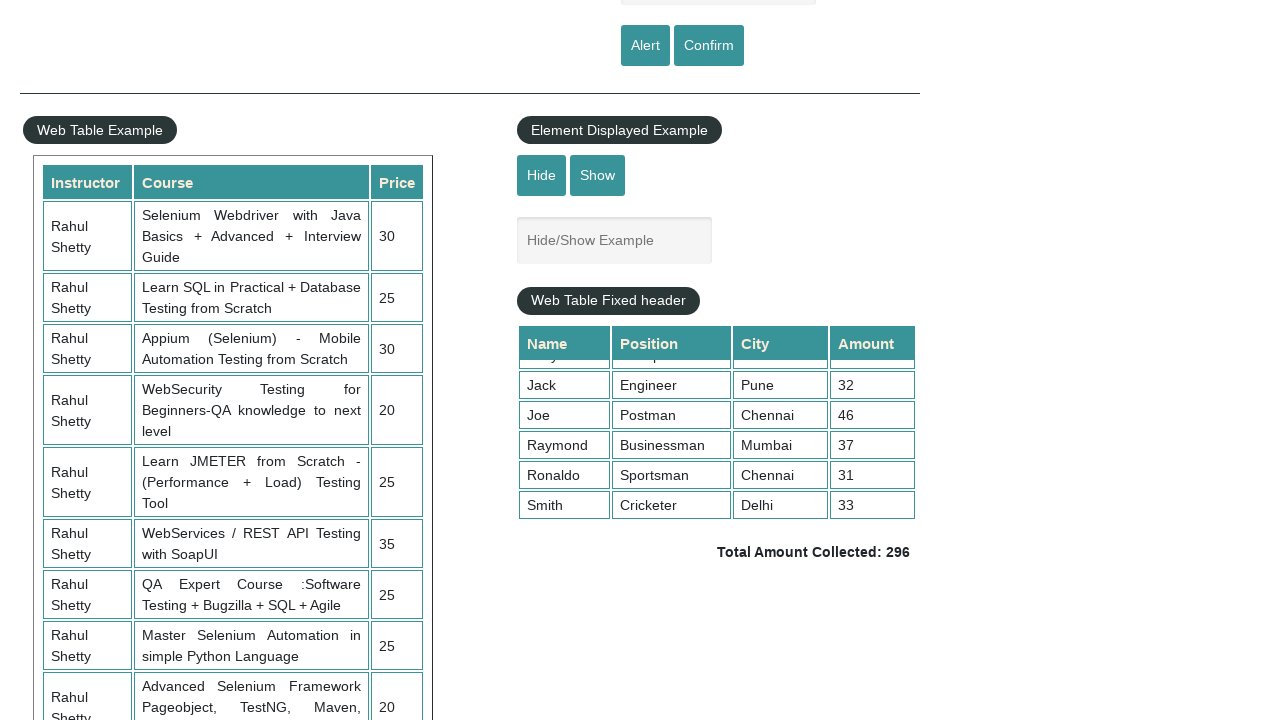

Retrieved the displayed total amount element
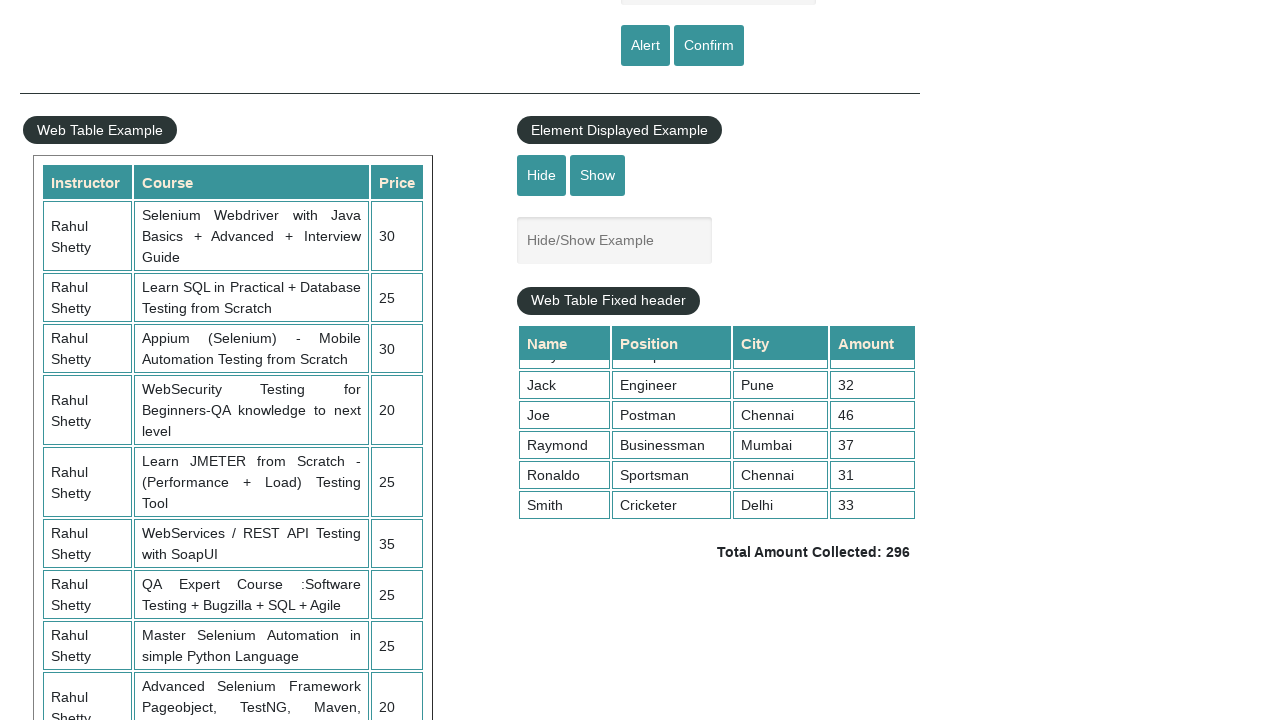

Parsed displayed total amount: 296
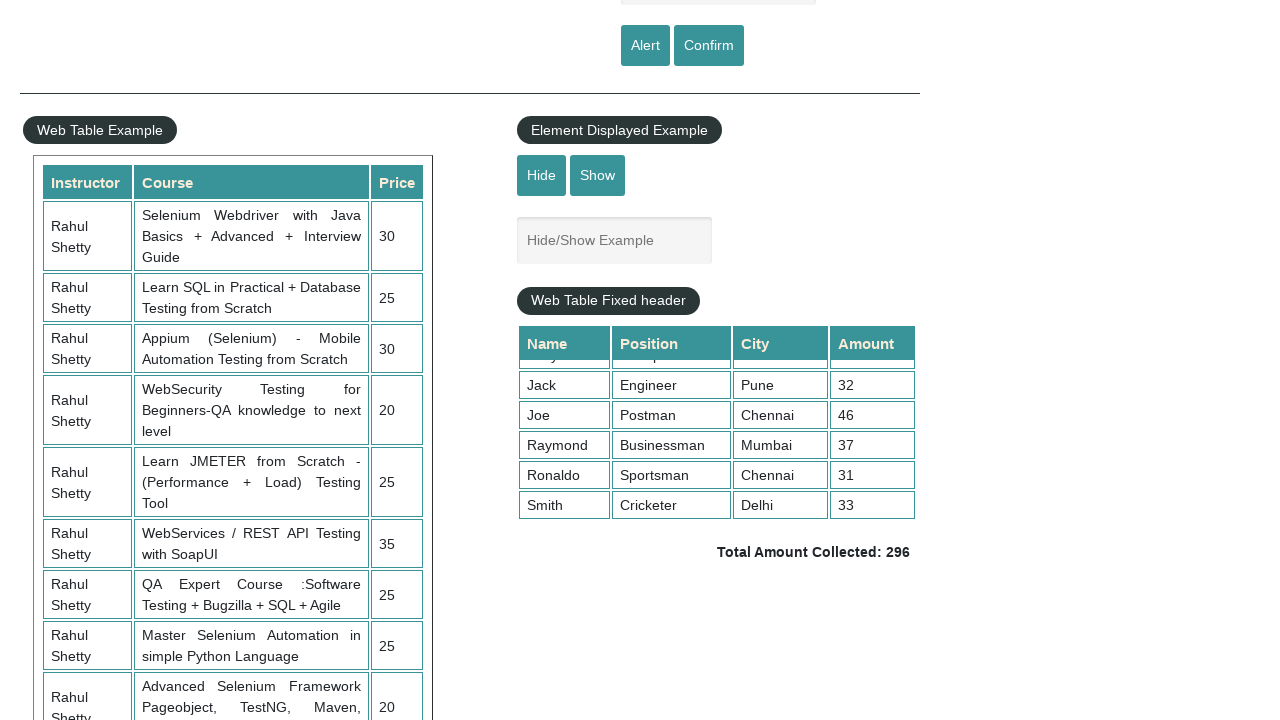

Verified calculated sum (296) matches displayed total (296)
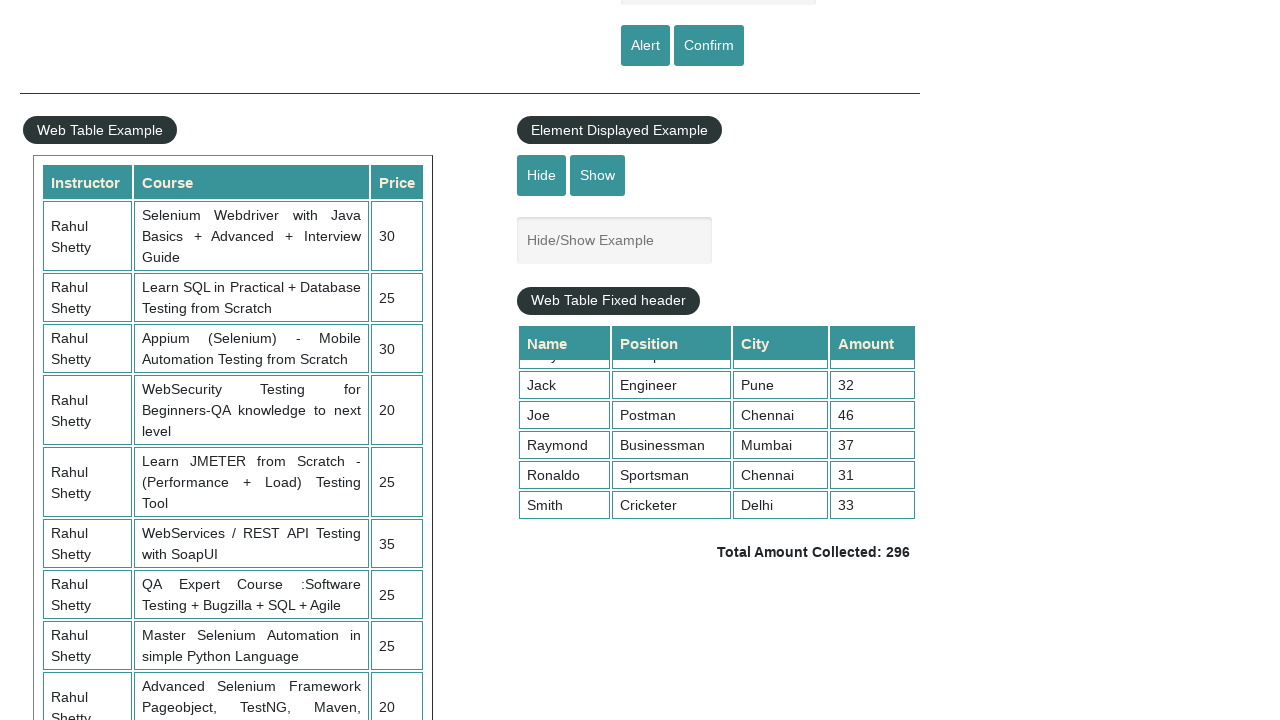

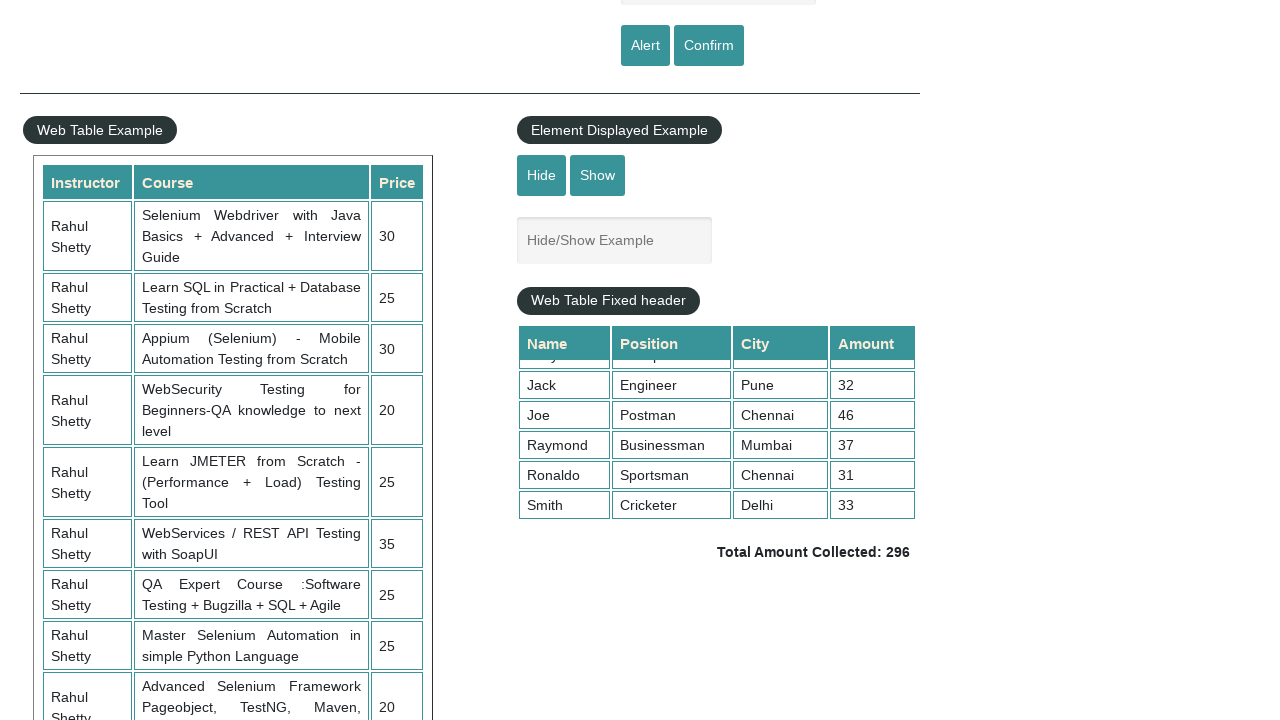